Tests that edits are cancelled when pressing Escape key

Starting URL: https://demo.playwright.dev/todomvc

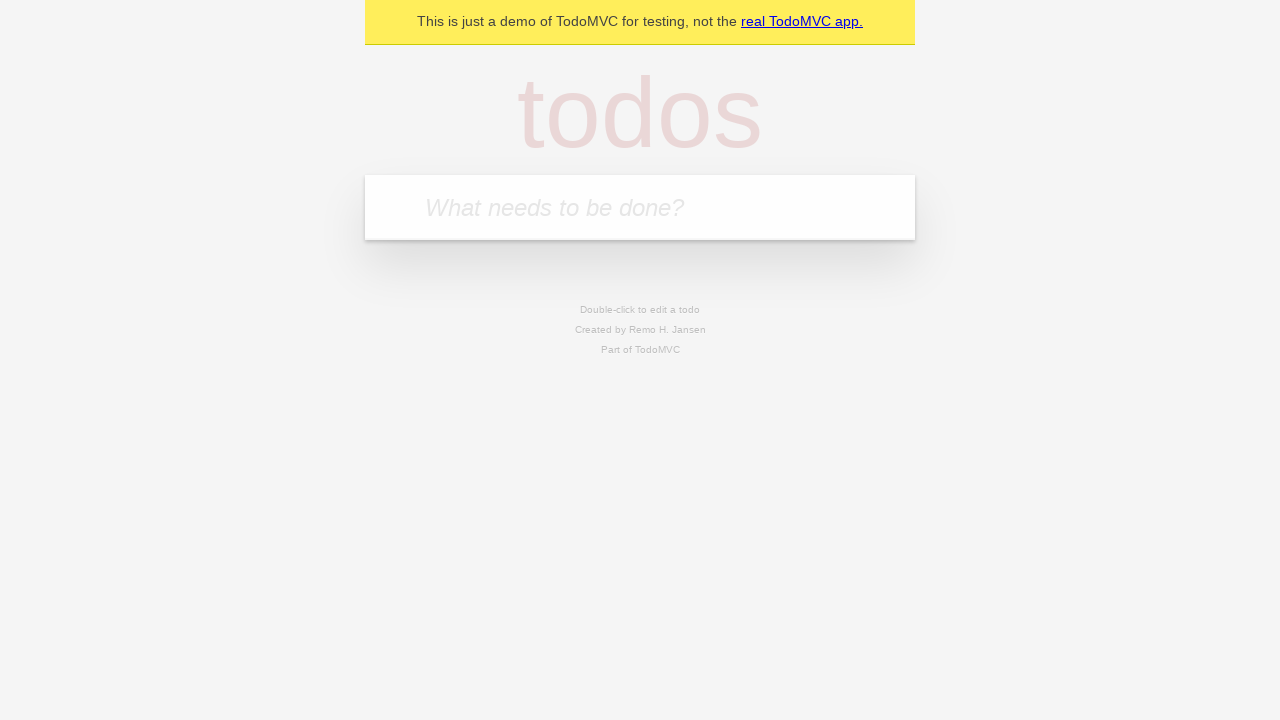

Filled first todo input with 'buy some cheese' on internal:attr=[placeholder="What needs to be done?"i]
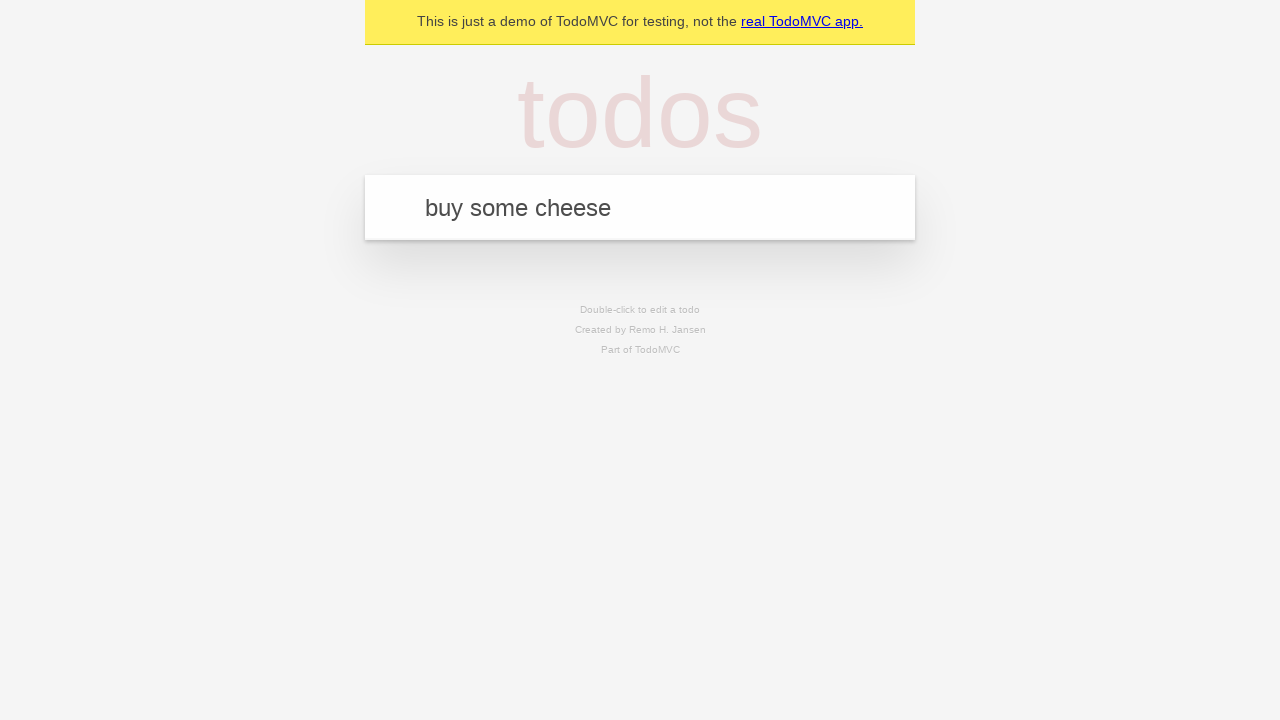

Pressed Enter to create first todo on internal:attr=[placeholder="What needs to be done?"i]
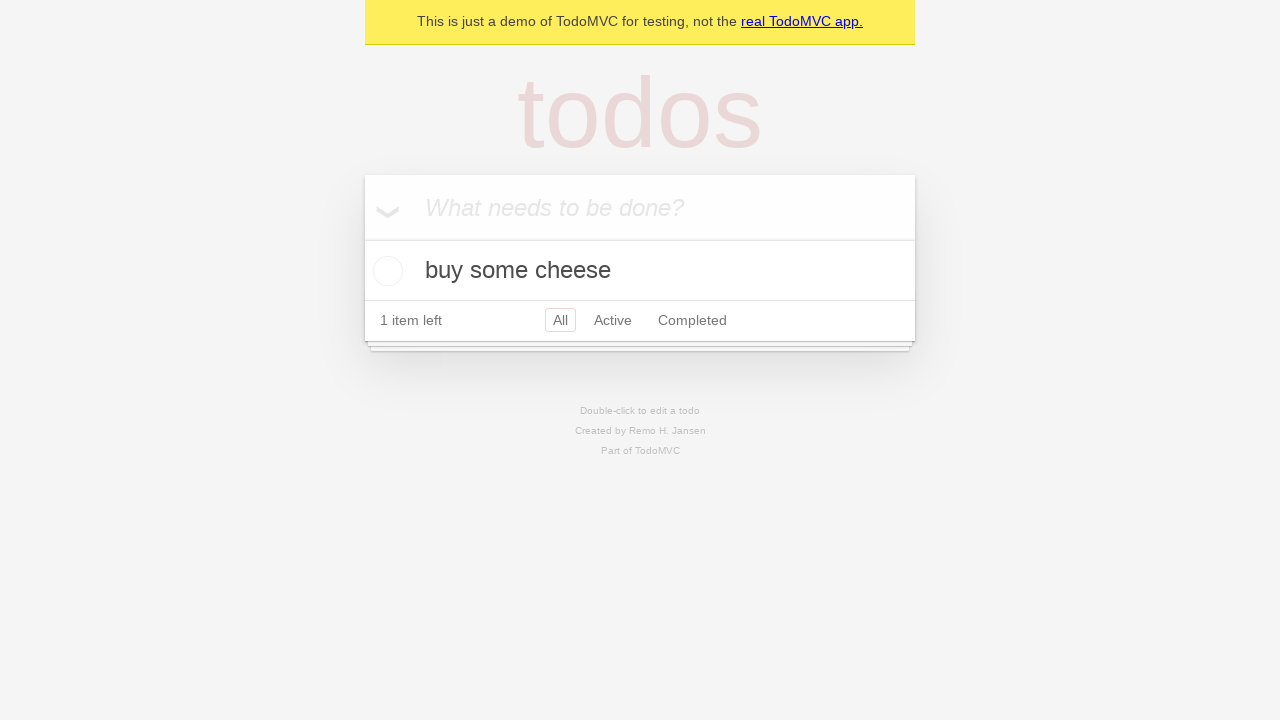

Filled second todo input with 'feed the cat' on internal:attr=[placeholder="What needs to be done?"i]
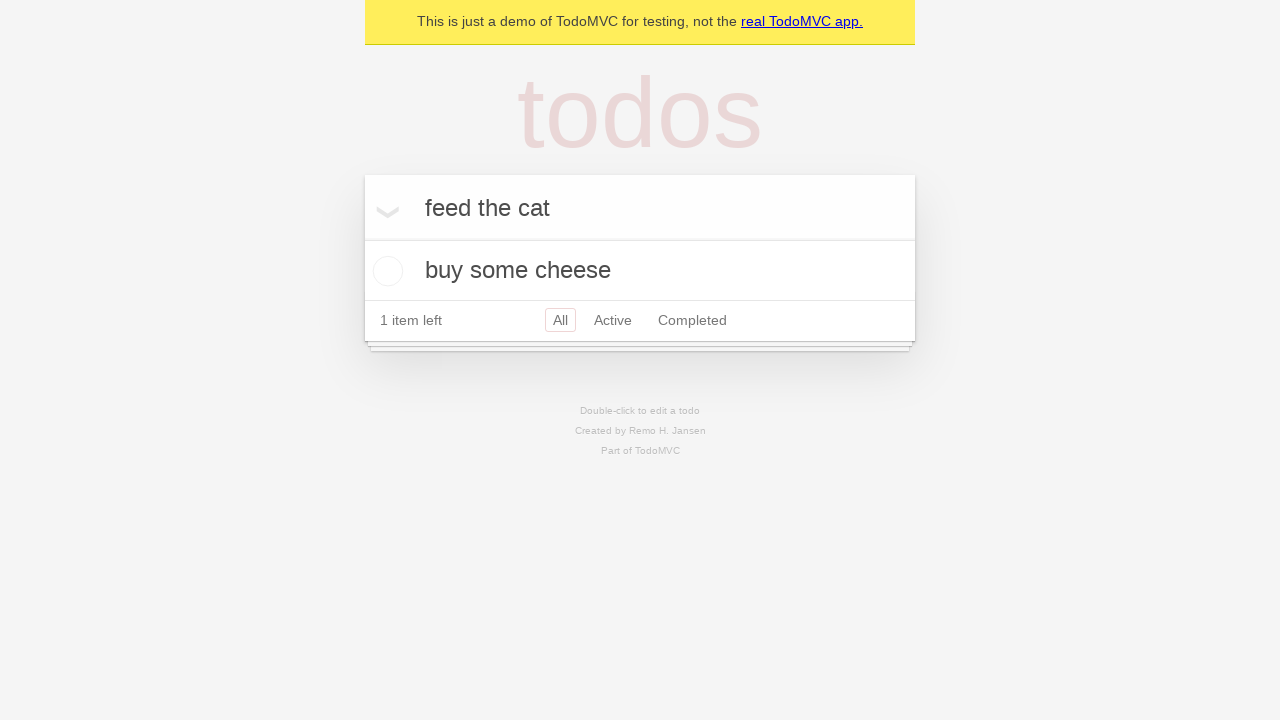

Pressed Enter to create second todo on internal:attr=[placeholder="What needs to be done?"i]
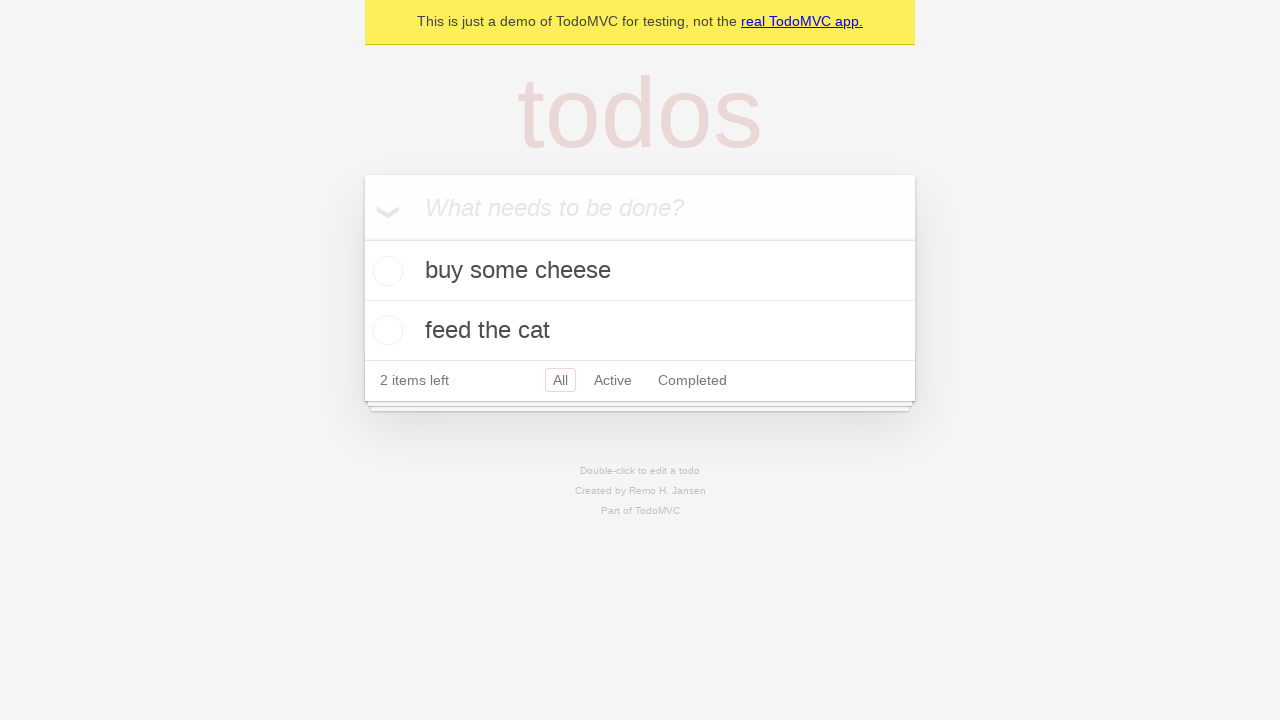

Filled third todo input with 'book a doctors appointment' on internal:attr=[placeholder="What needs to be done?"i]
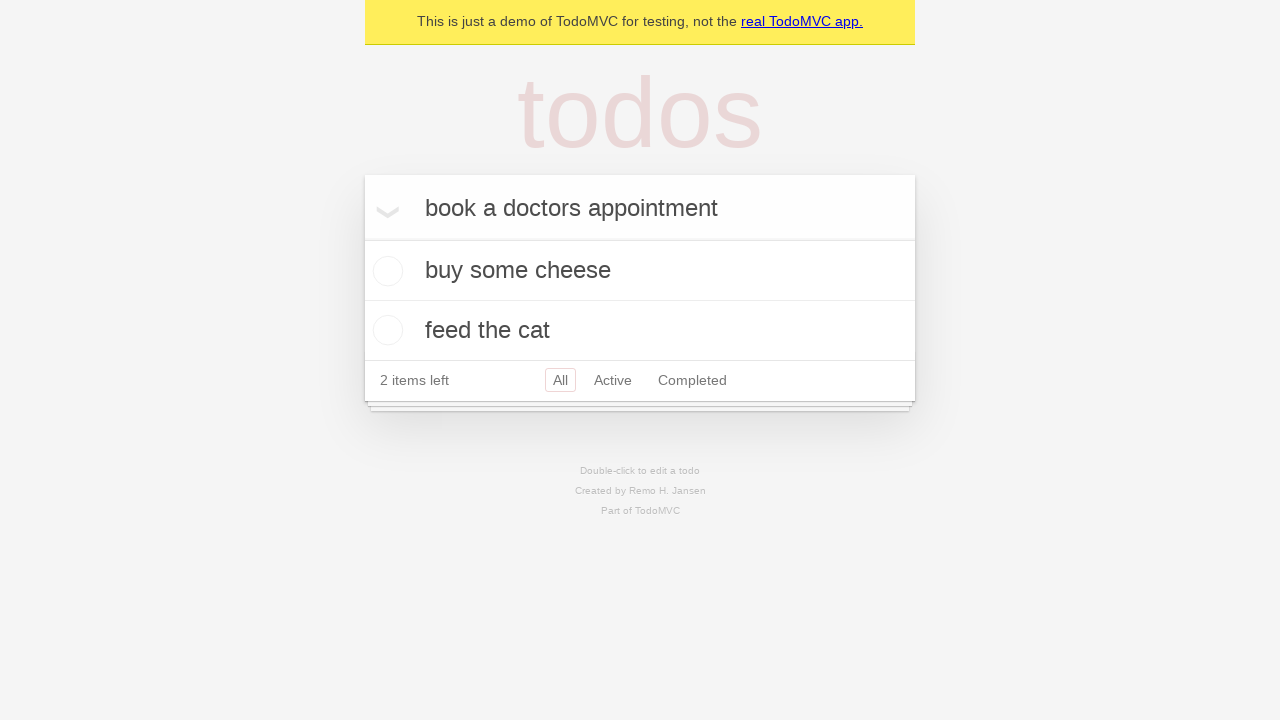

Pressed Enter to create third todo on internal:attr=[placeholder="What needs to be done?"i]
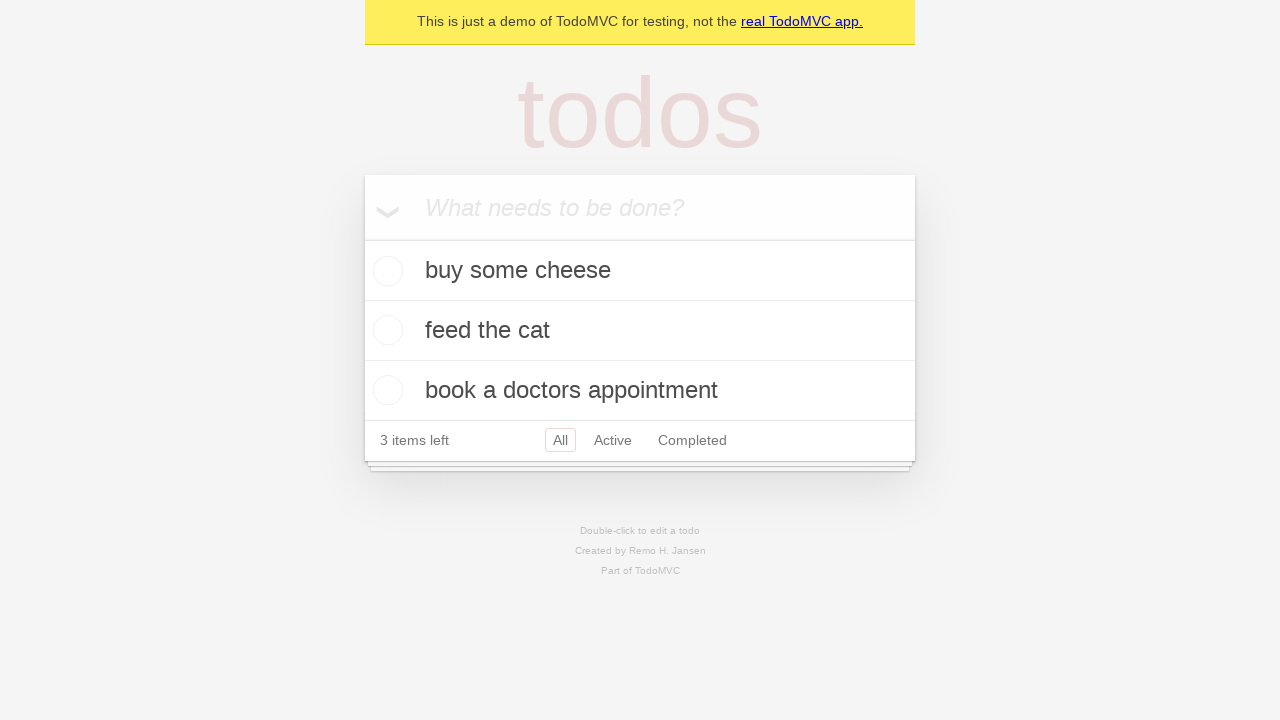

Todos loaded successfully
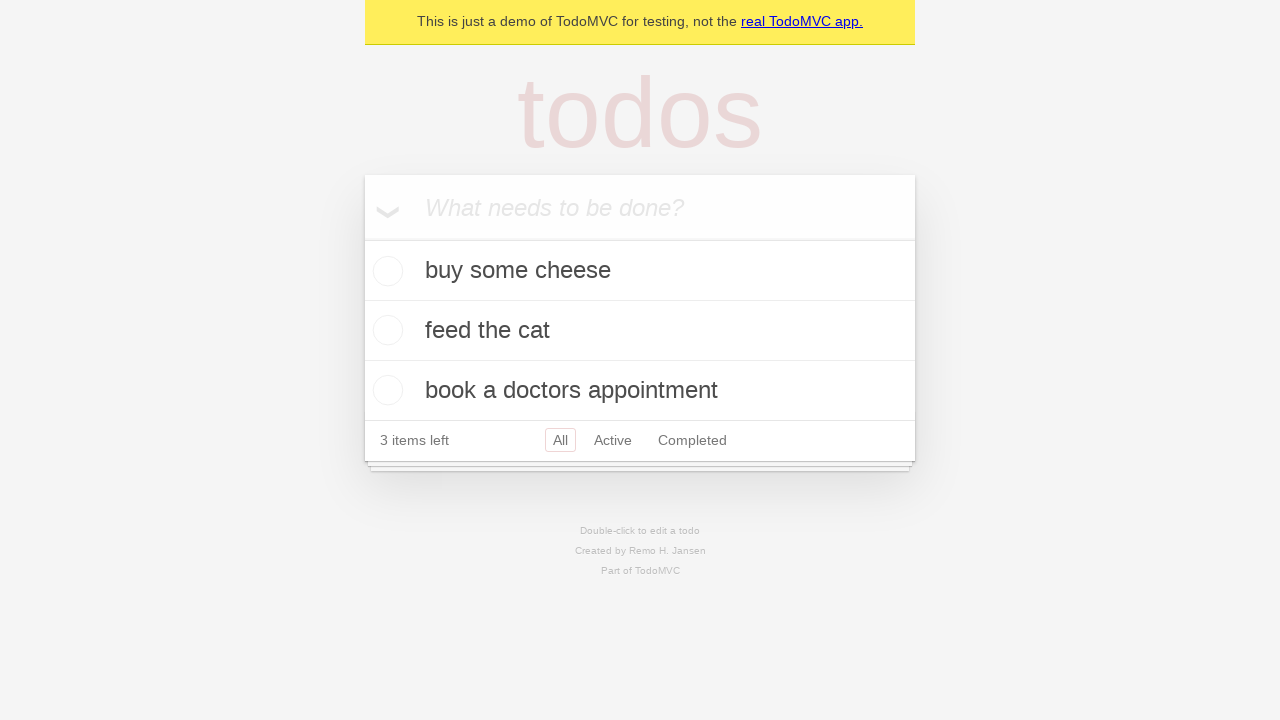

Double-clicked second todo to enter edit mode at (640, 331) on internal:testid=[data-testid="todo-item"s] >> nth=1
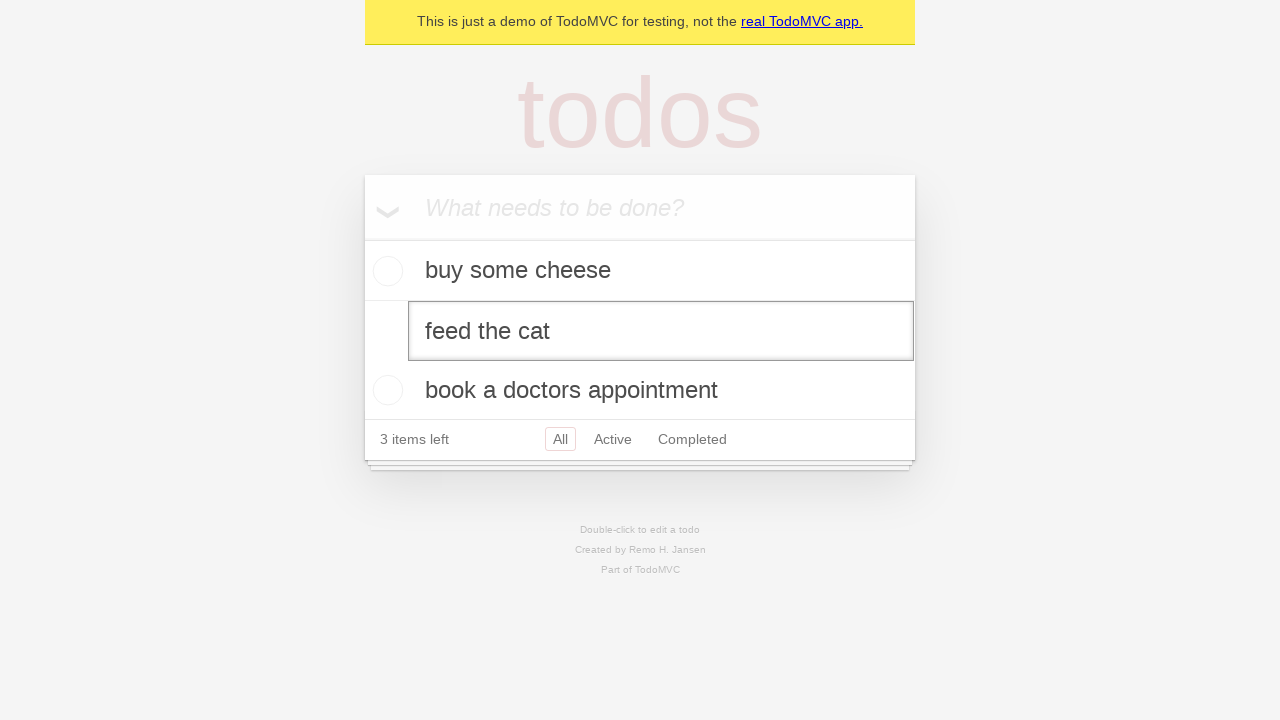

Filled edit field with 'buy some sausages' on internal:testid=[data-testid="todo-item"s] >> nth=1 >> internal:role=textbox[nam
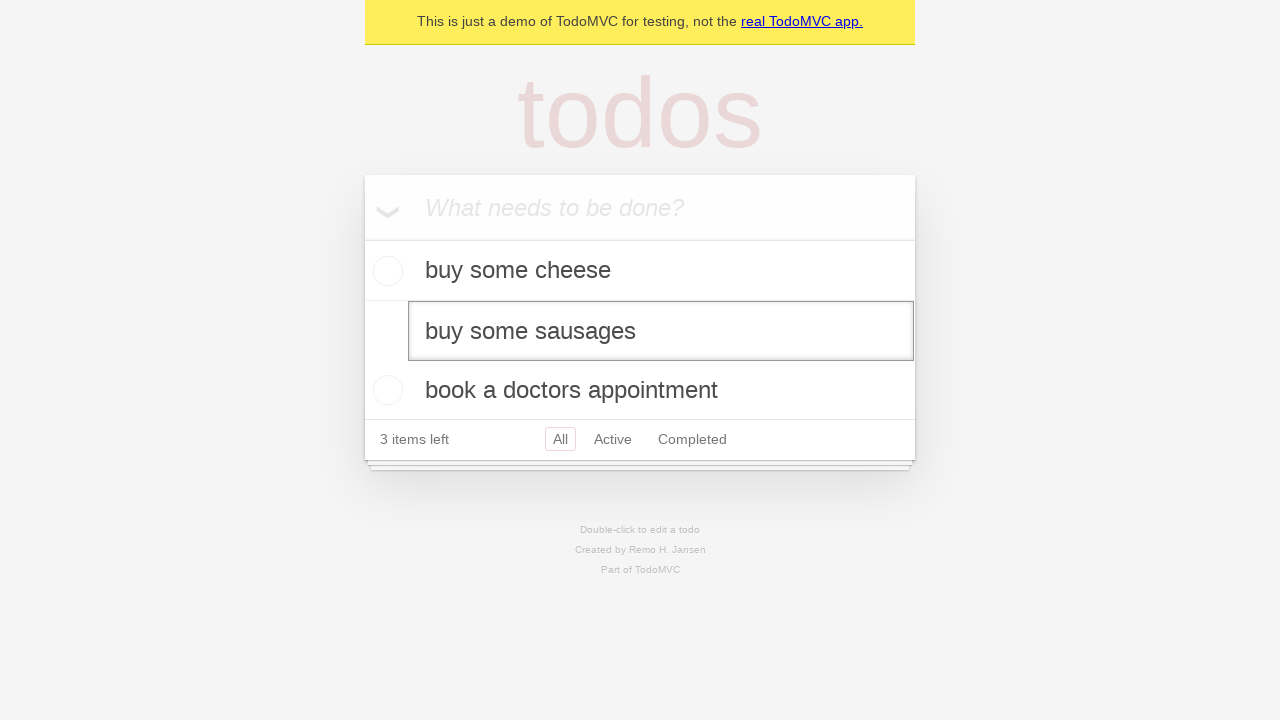

Pressed Escape to cancel edit and revert to original text on internal:testid=[data-testid="todo-item"s] >> nth=1 >> internal:role=textbox[nam
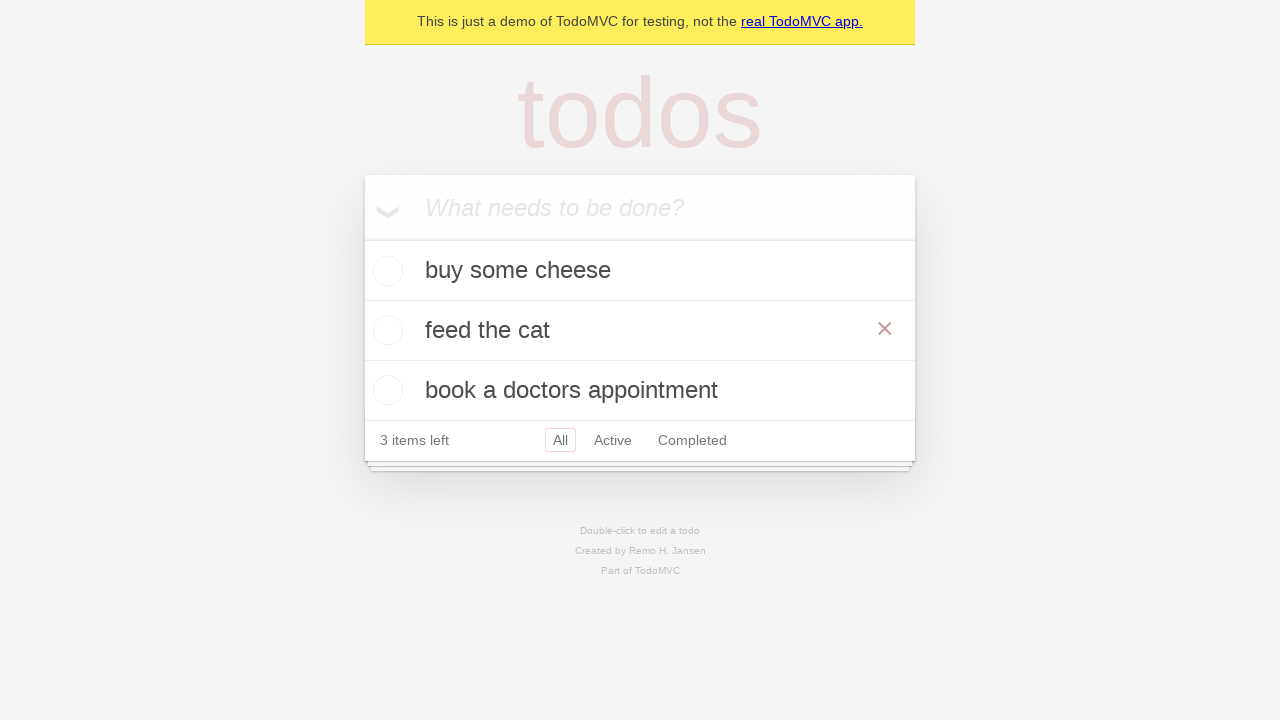

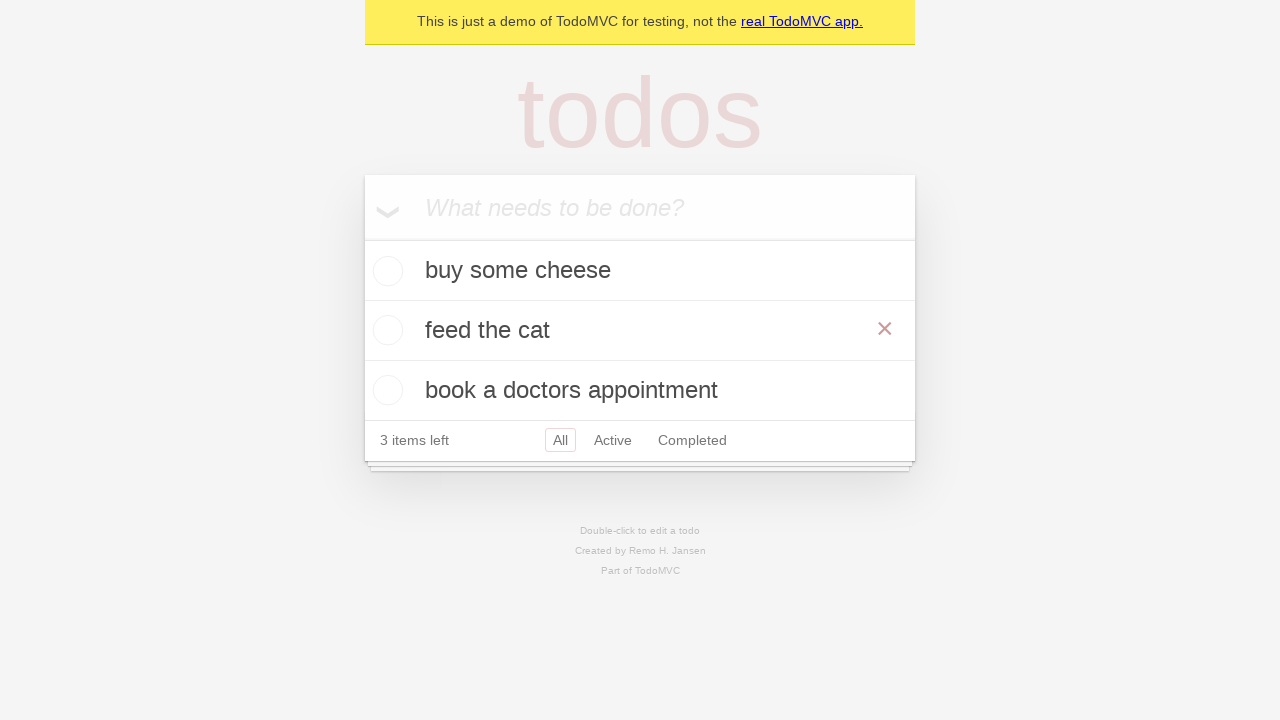